Tests the add/remove elements functionality by clicking the "Add Element" button 5 times and verifying that delete buttons appear on the page.

Starting URL: http://the-internet.herokuapp.com/add_remove_elements/

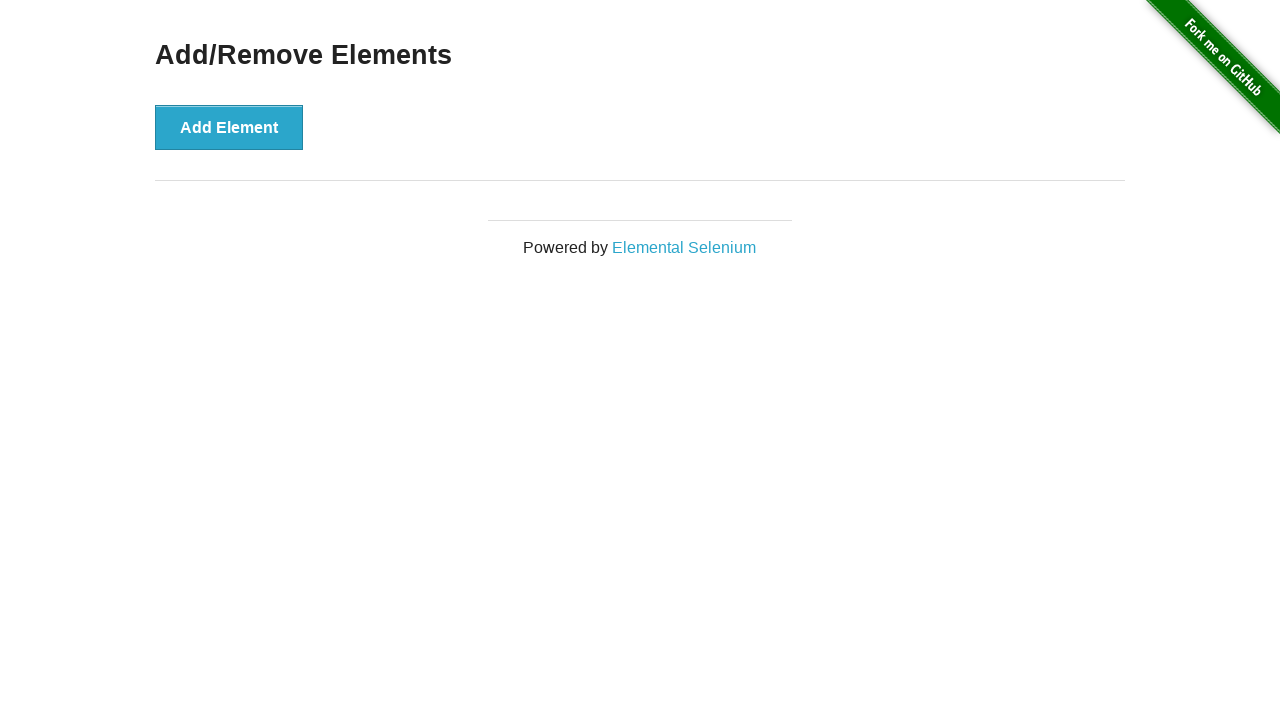

Clicked 'Add Element' button (iteration 1 of 5) at (229, 127) on xpath=//button[text()='Add Element']
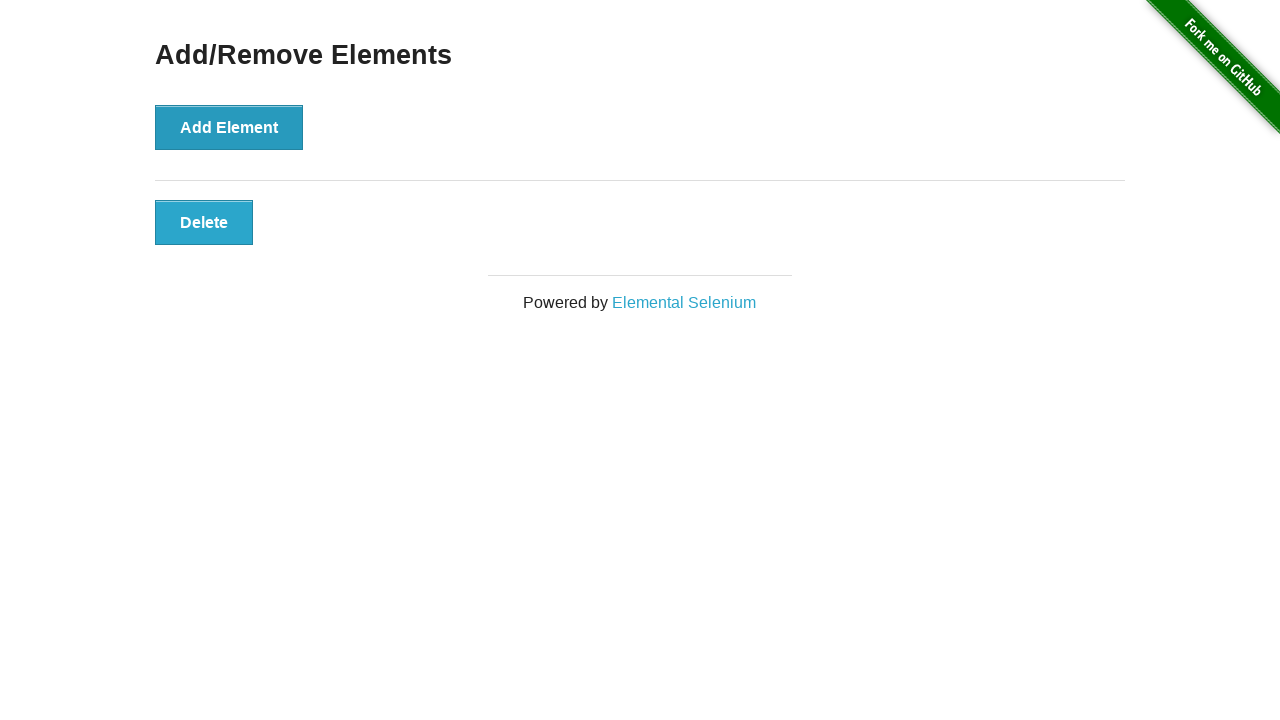

Clicked 'Add Element' button (iteration 2 of 5) at (229, 127) on xpath=//button[text()='Add Element']
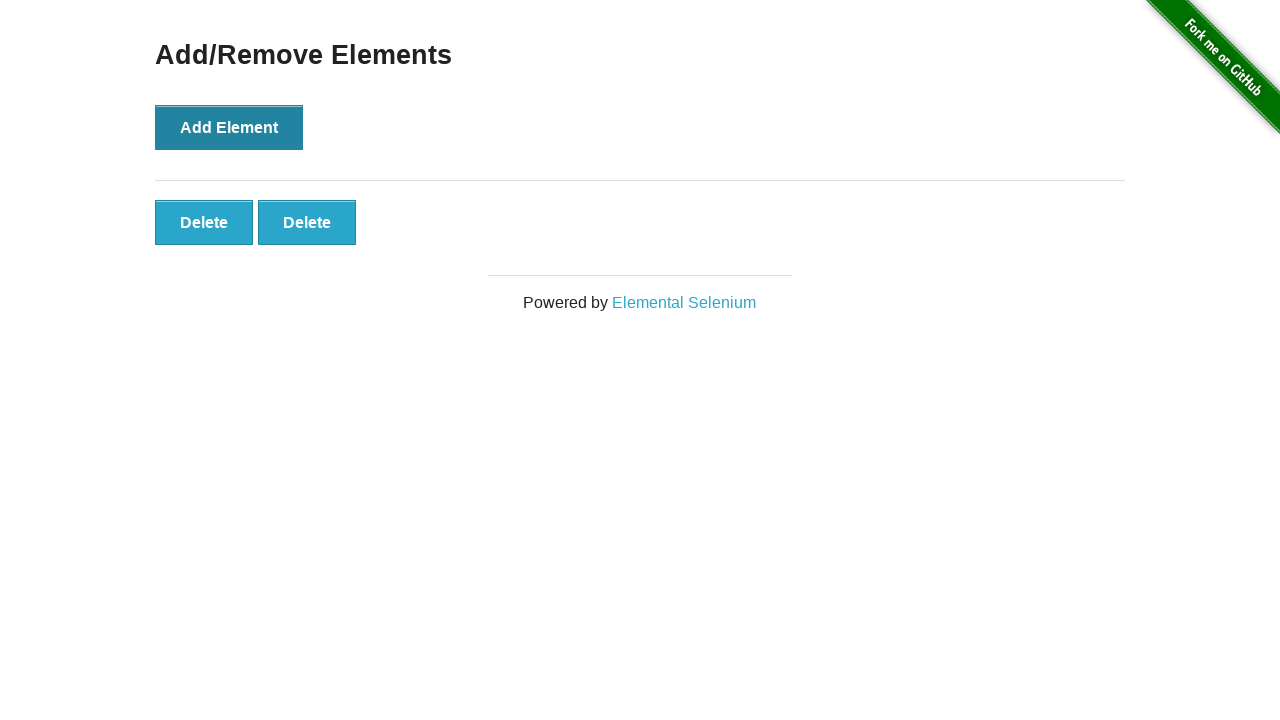

Clicked 'Add Element' button (iteration 3 of 5) at (229, 127) on xpath=//button[text()='Add Element']
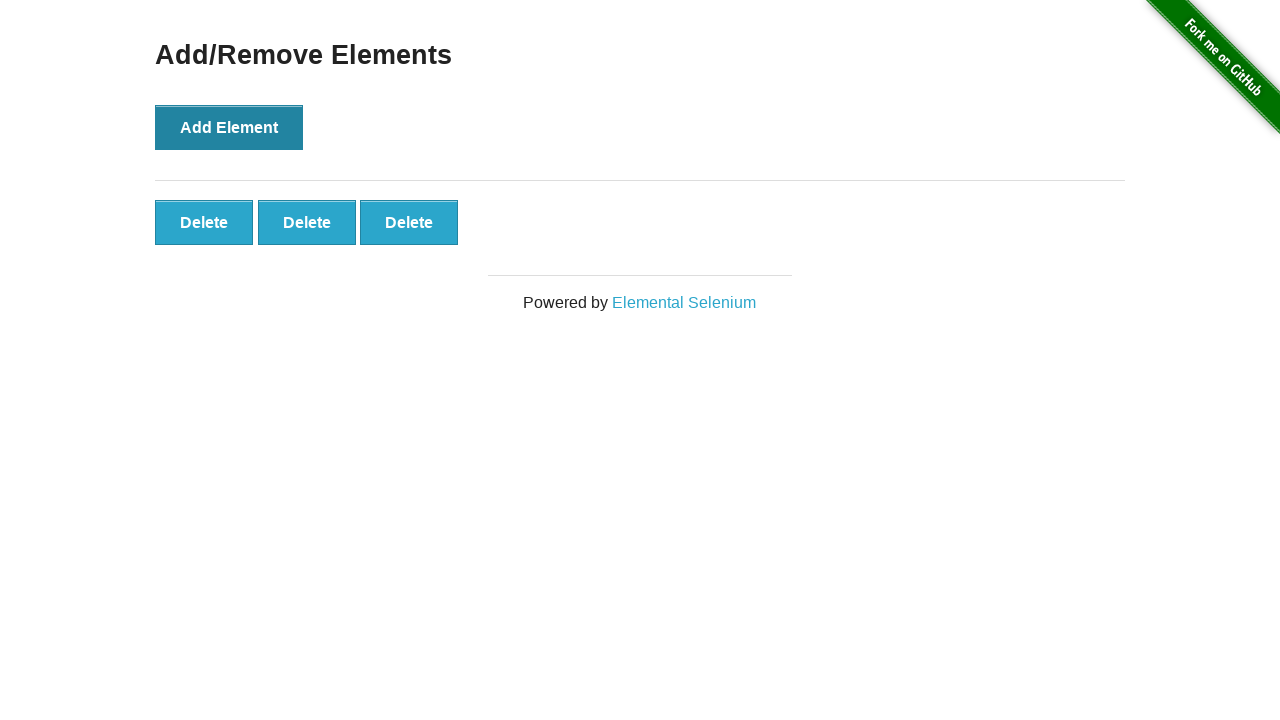

Clicked 'Add Element' button (iteration 4 of 5) at (229, 127) on xpath=//button[text()='Add Element']
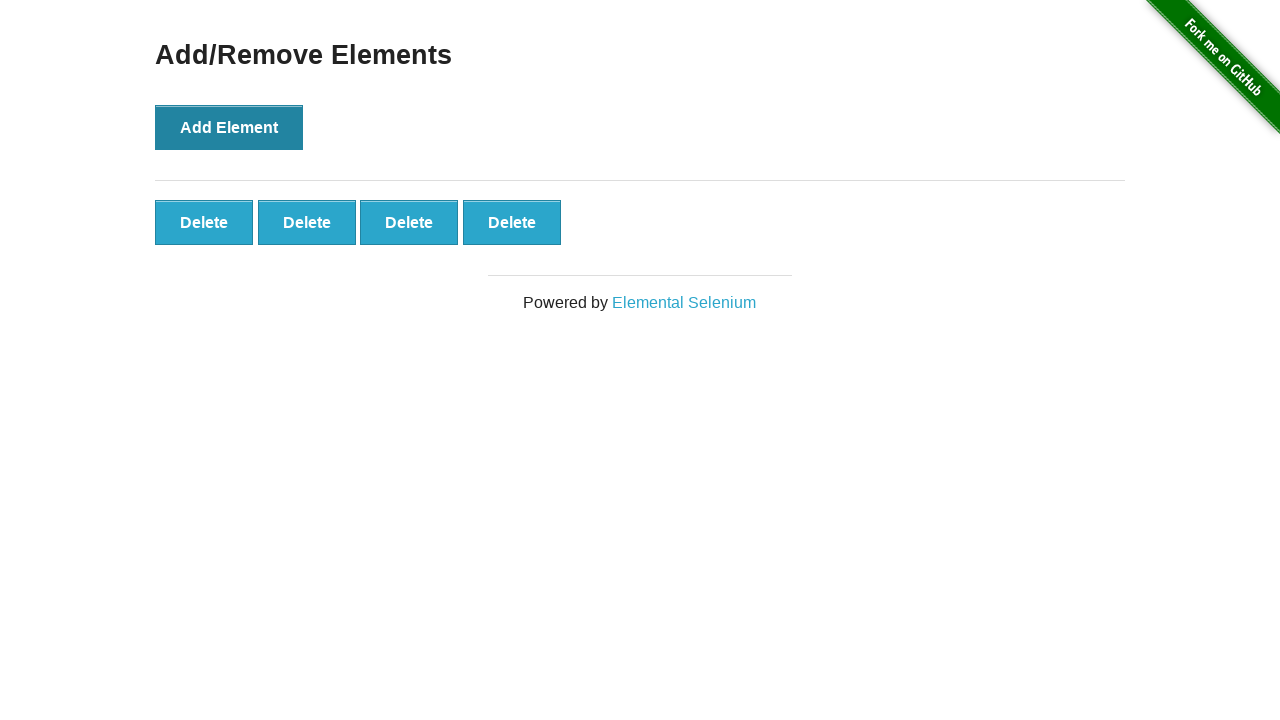

Clicked 'Add Element' button (iteration 5 of 5) at (229, 127) on xpath=//button[text()='Add Element']
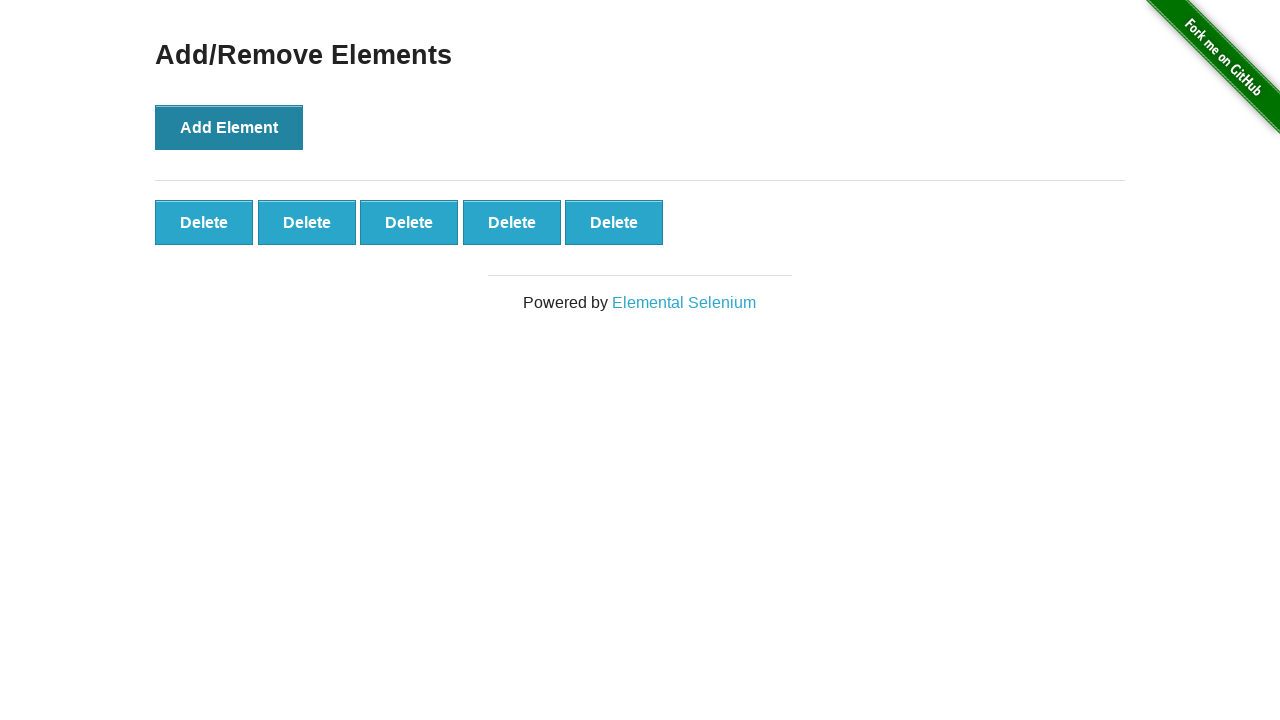

Verified that delete buttons are present on the page
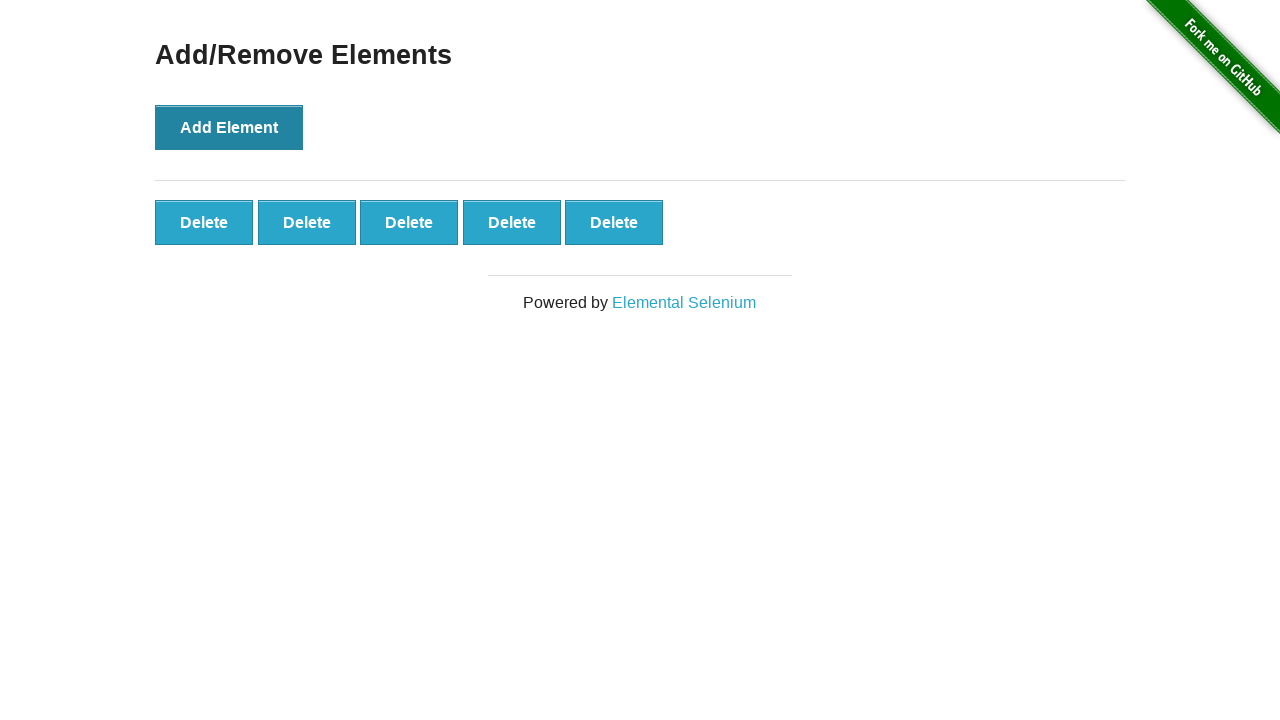

Located all delete buttons on the page
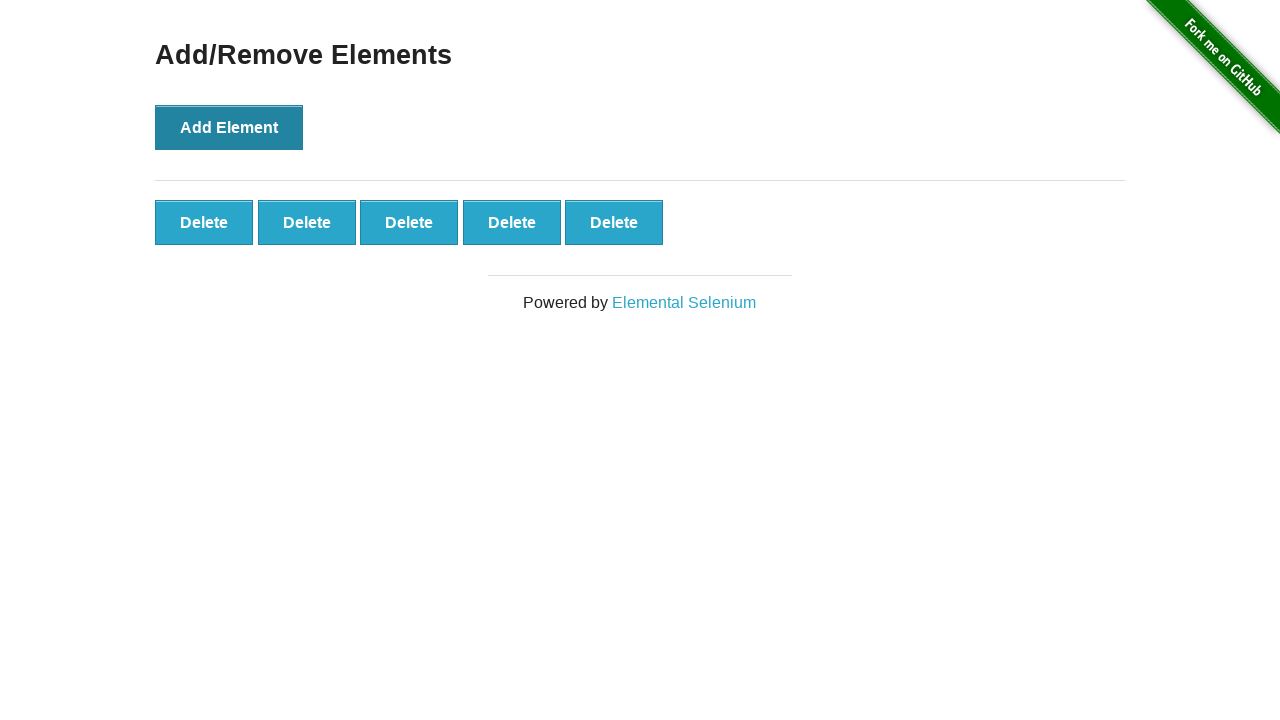

Verified that the last delete button is visible and ready
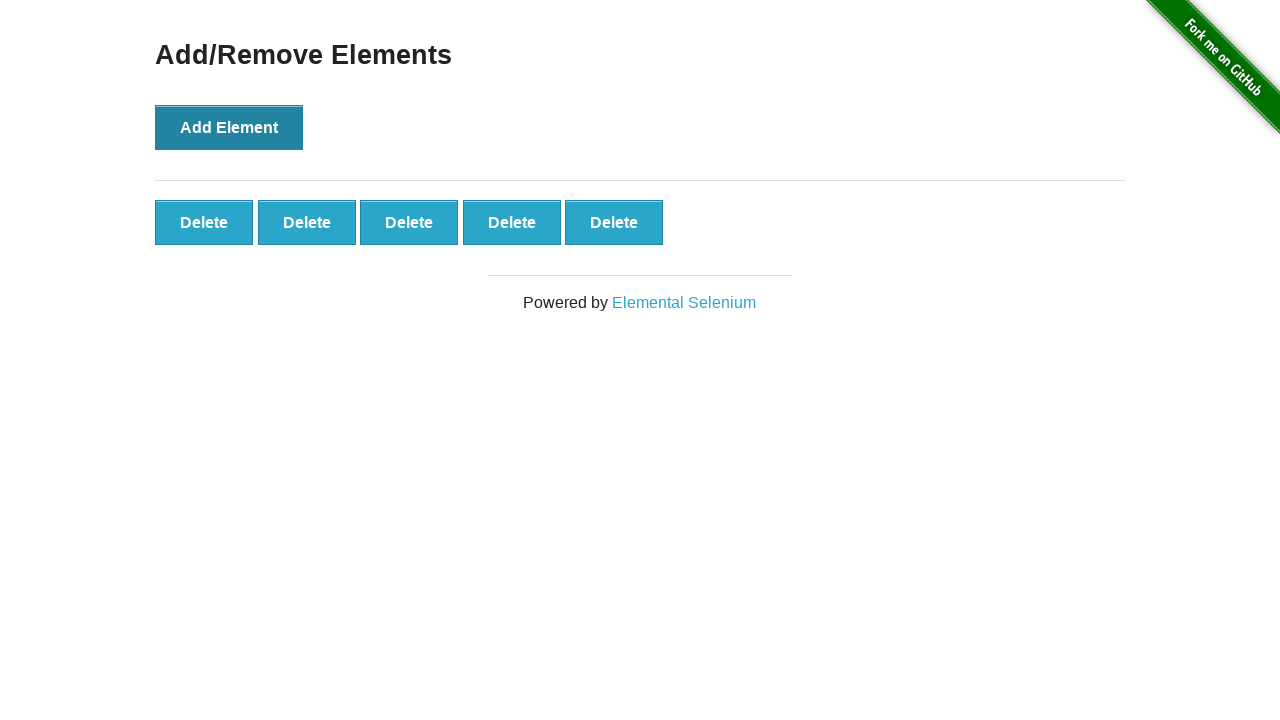

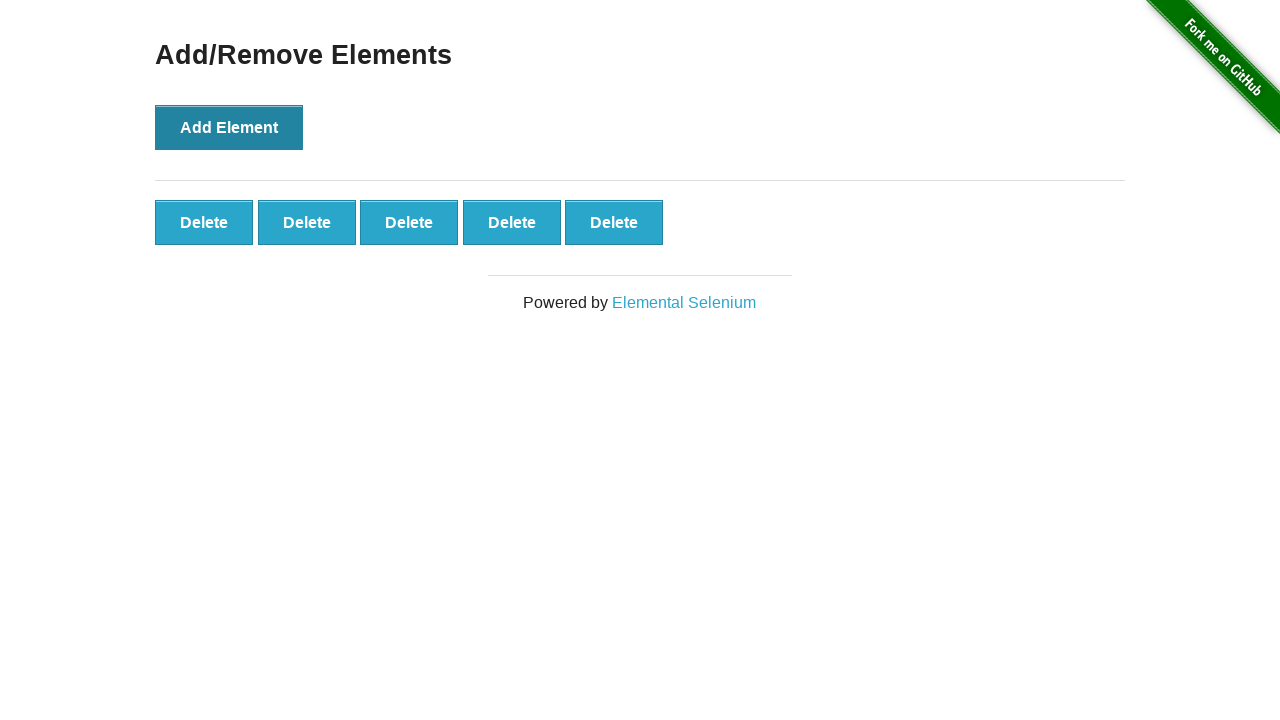